Tests navigation by clicking the Home link from the inputs page and verifying the page title changes to "Practice"

Starting URL: https://practice.cydeo.com/inputs

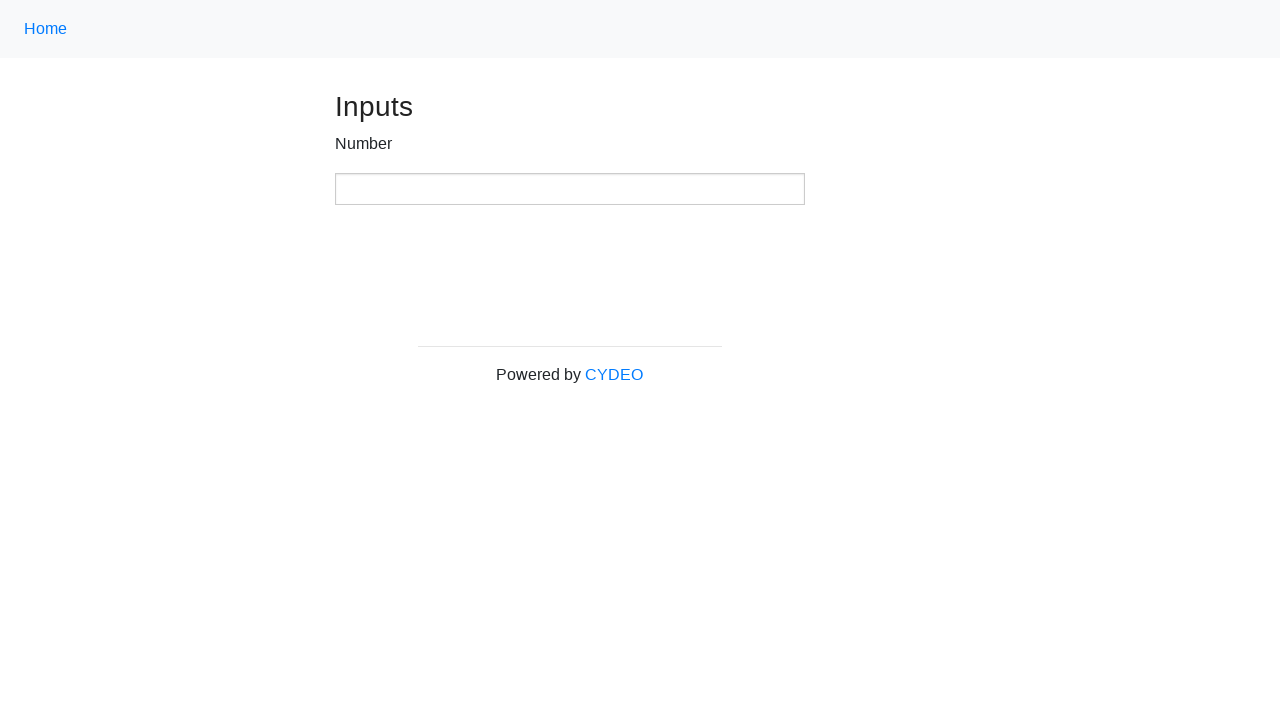

Clicked on Home link using xpath locator at (46, 29) on xpath=//a[@class='nav-link']
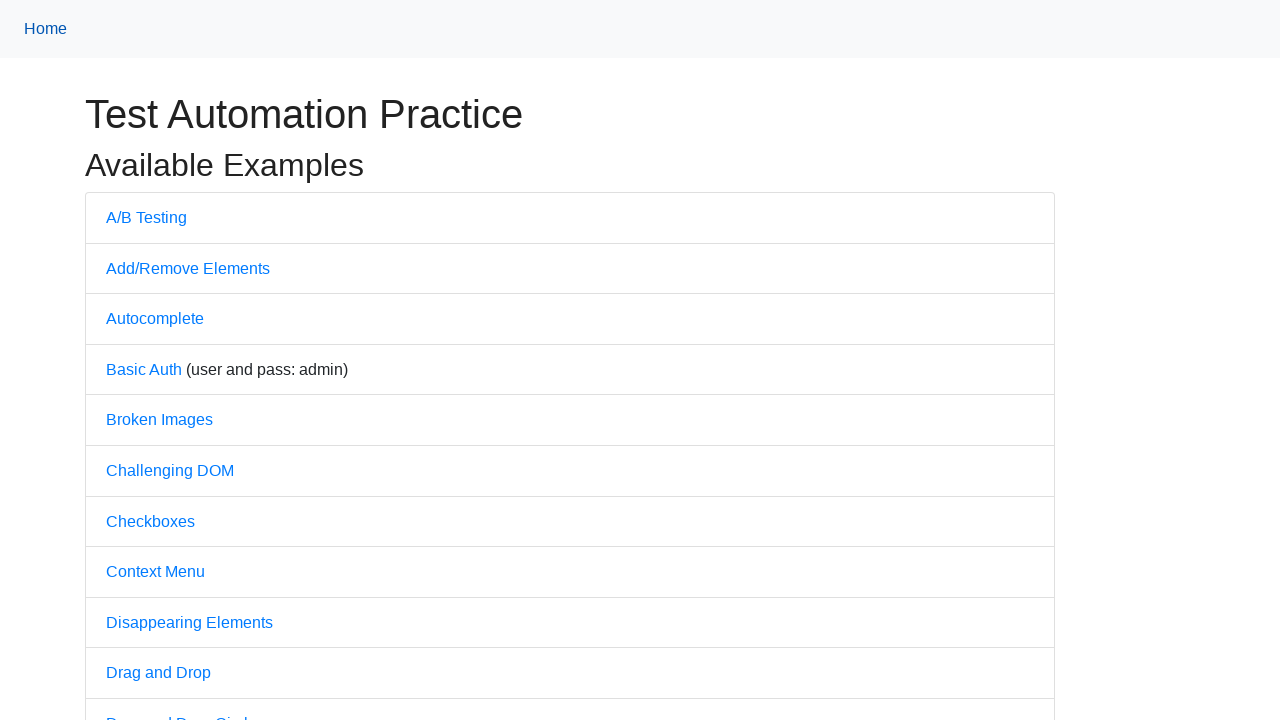

Waited for page to load
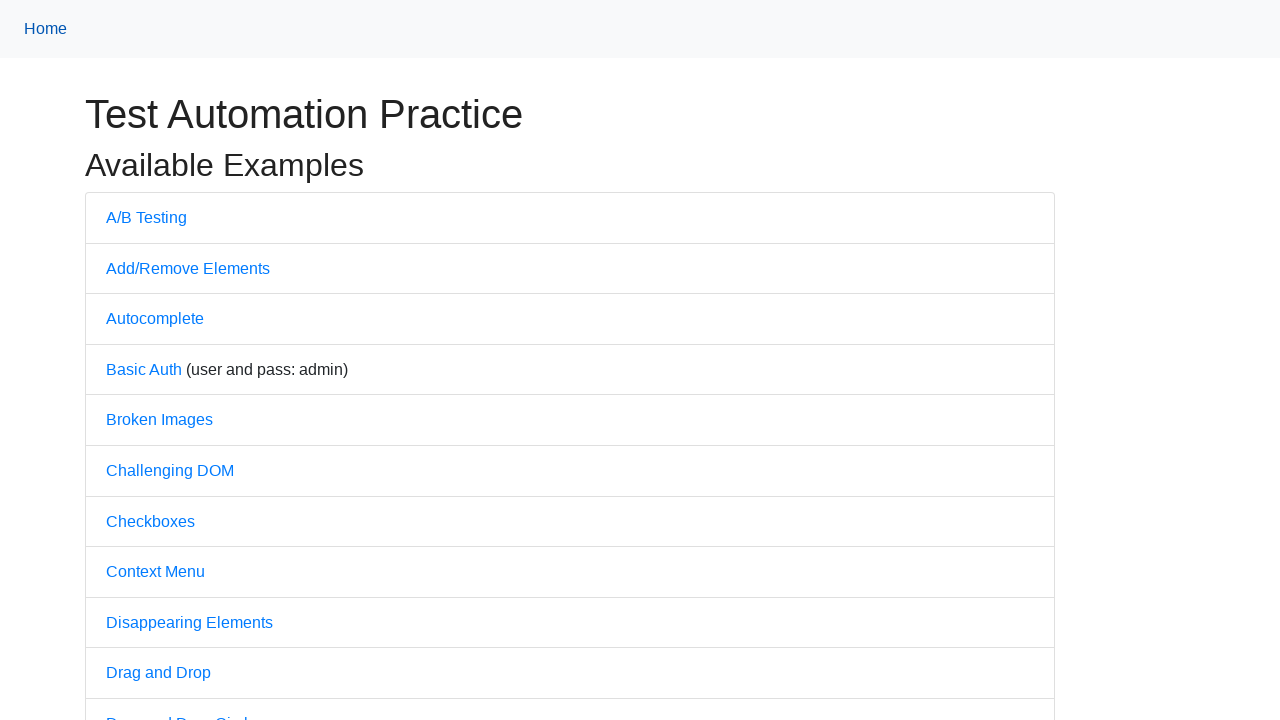

Verified page title changed to 'Practice'
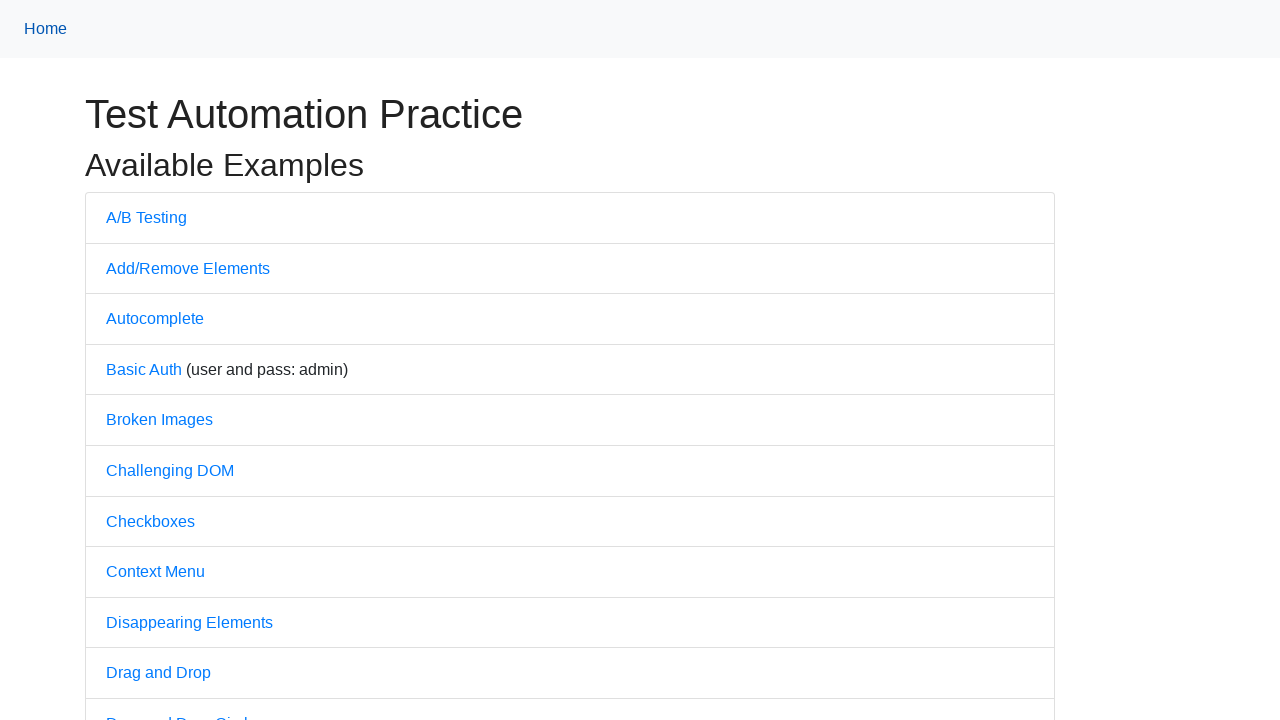

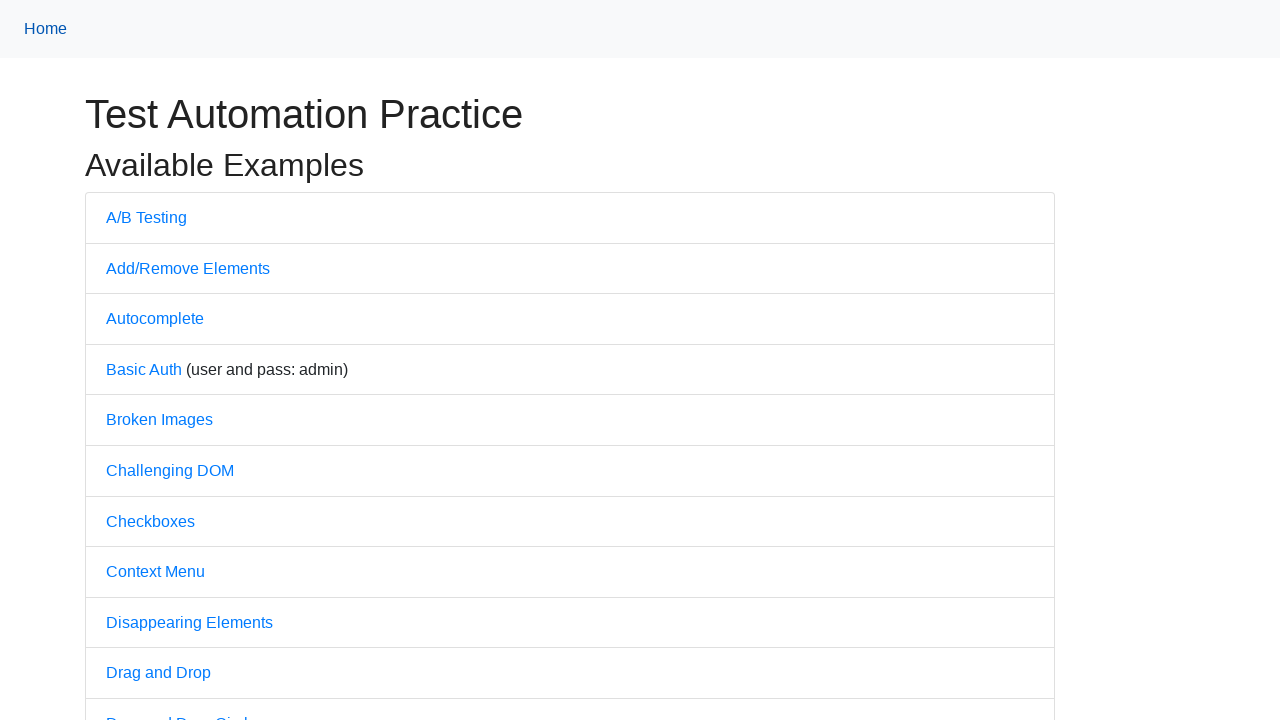